Tests a math form by reading a value from the page, calculating a mathematical function (log of absolute value of 12*sin(x)), entering the result, checking a checkbox, selecting a radio button, and submitting the form.

Starting URL: https://suninjuly.github.io/math.html

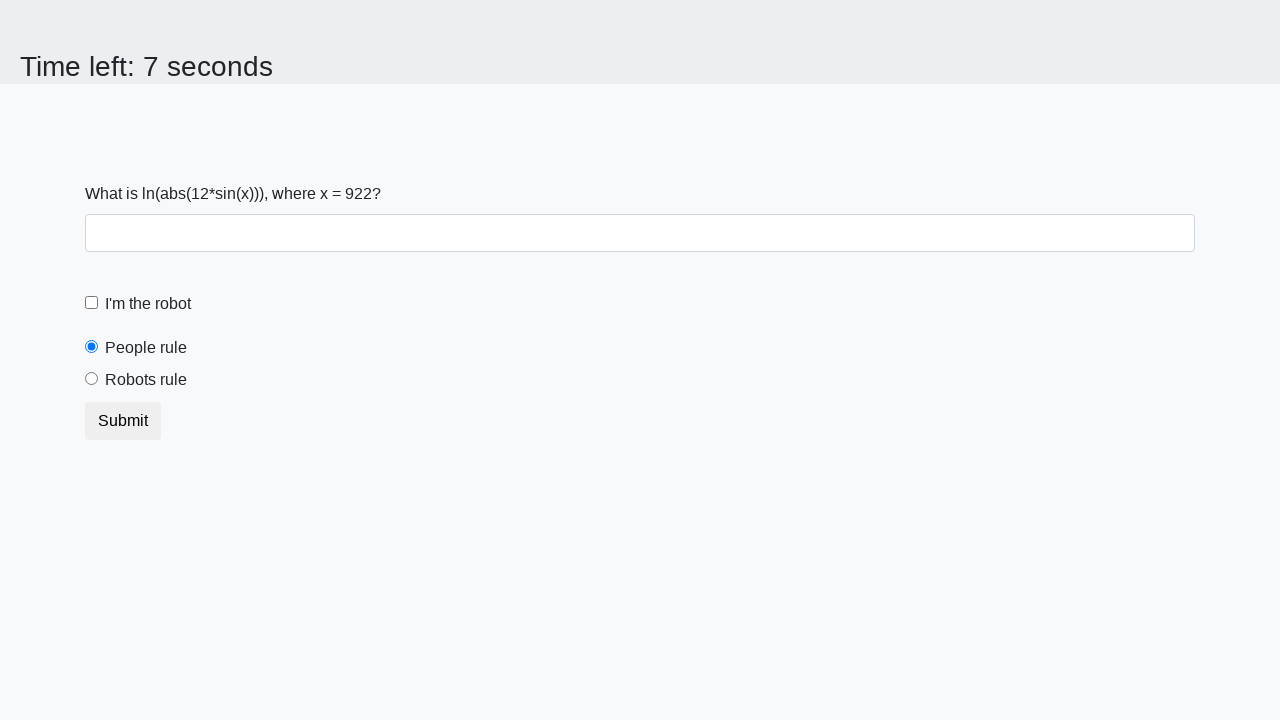

Read x value from #input_value element
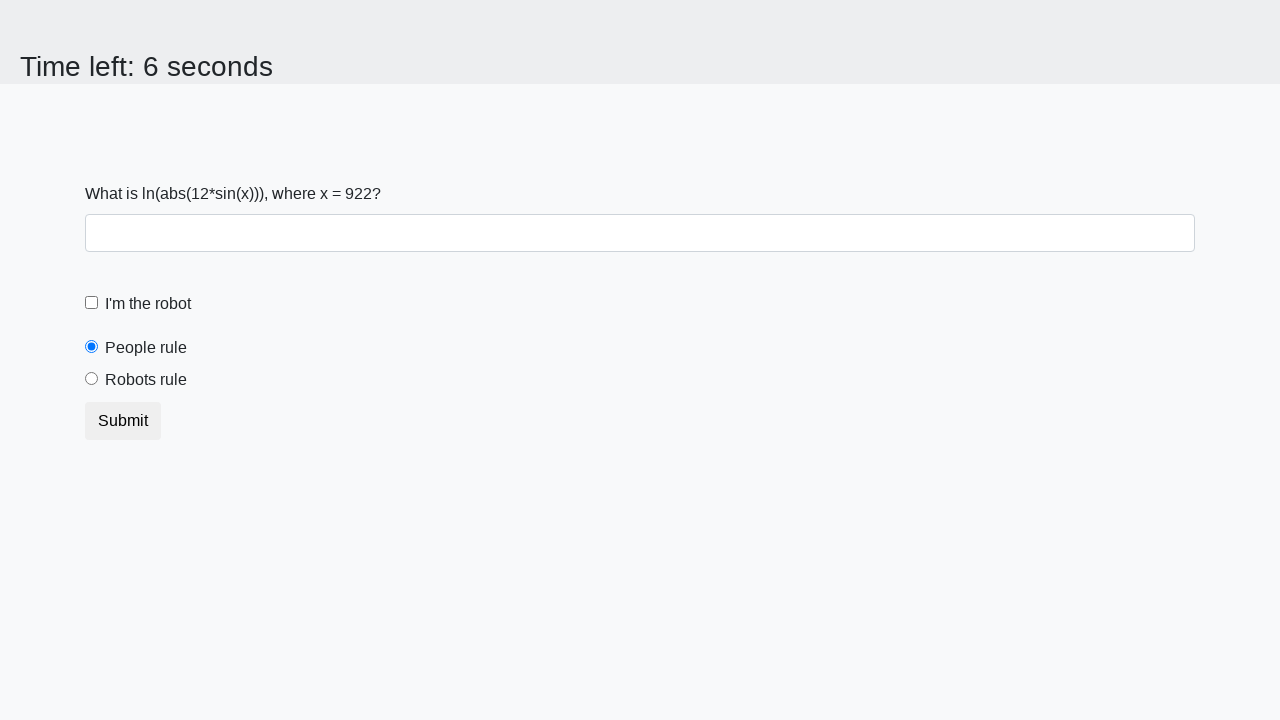

Calculated log(abs(12*sin(x))) = 2.48325584487999
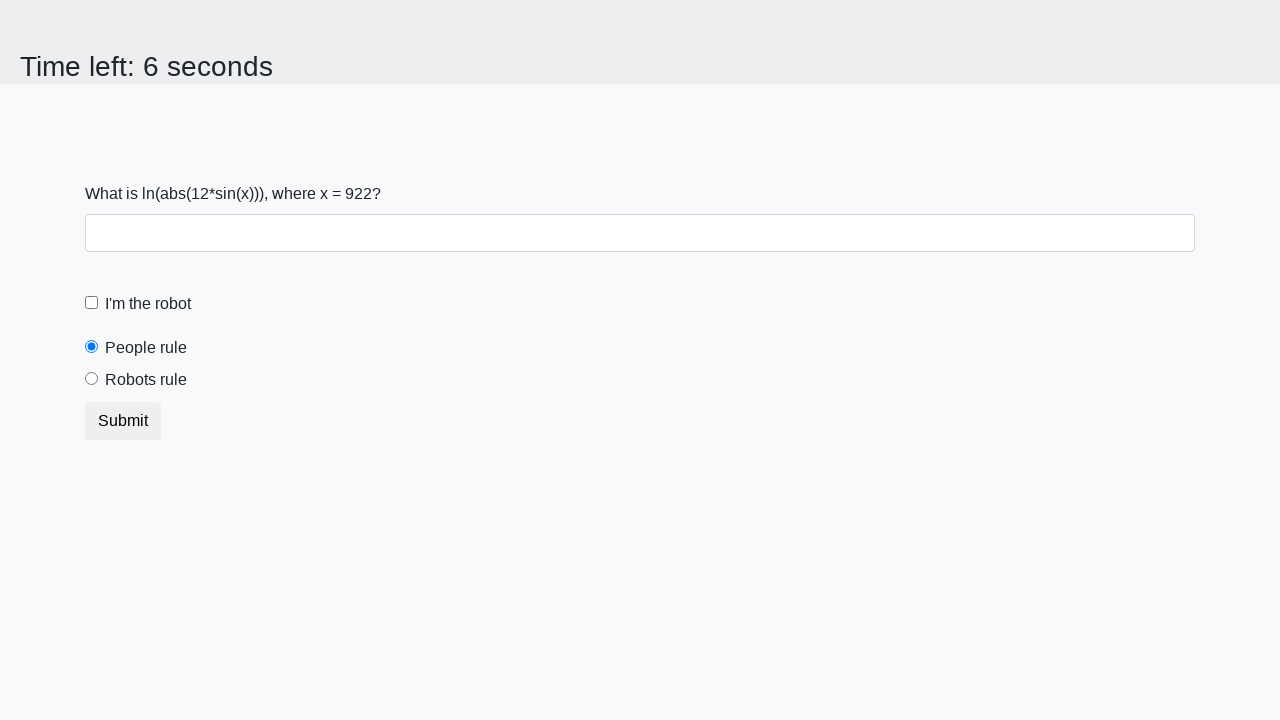

Filled answer field with calculated result on #answer
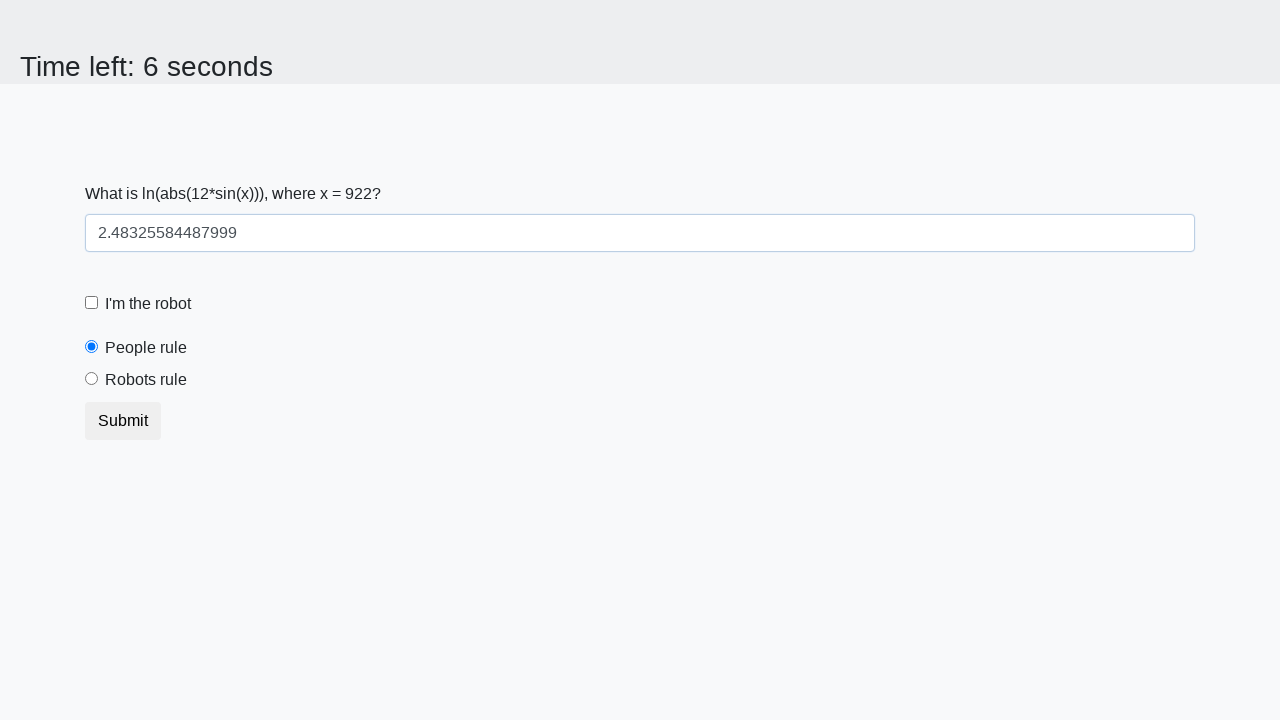

Clicked the checkbox at (92, 303) on div.form-check-custom > input
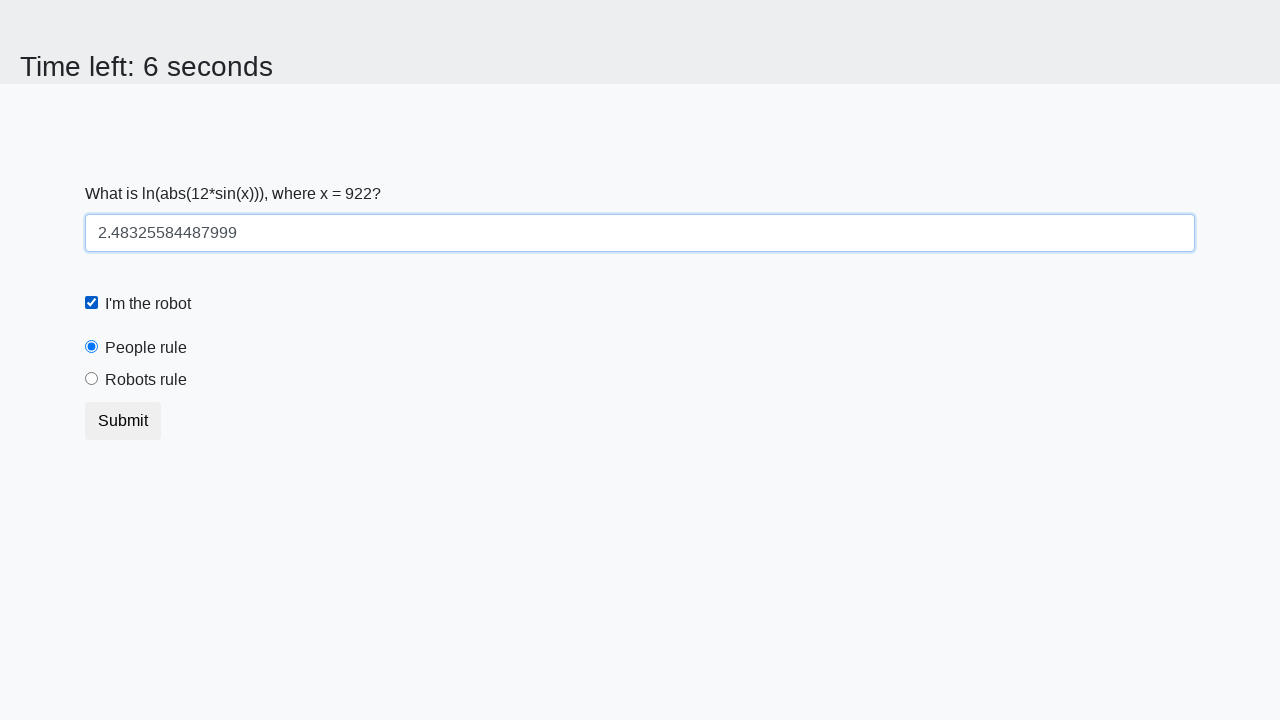

Selected 'robots rule' radio button at (92, 379) on #robotsRule
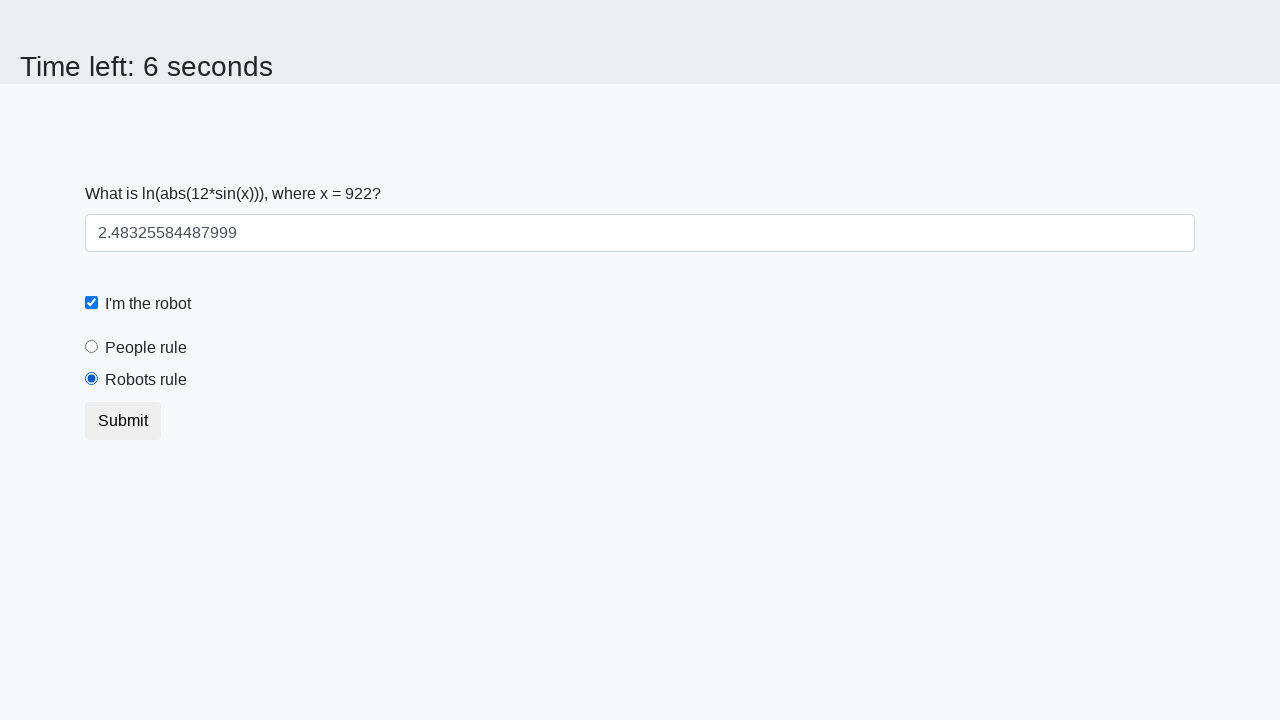

Clicked submit button to submit form at (123, 421) on .btn-default
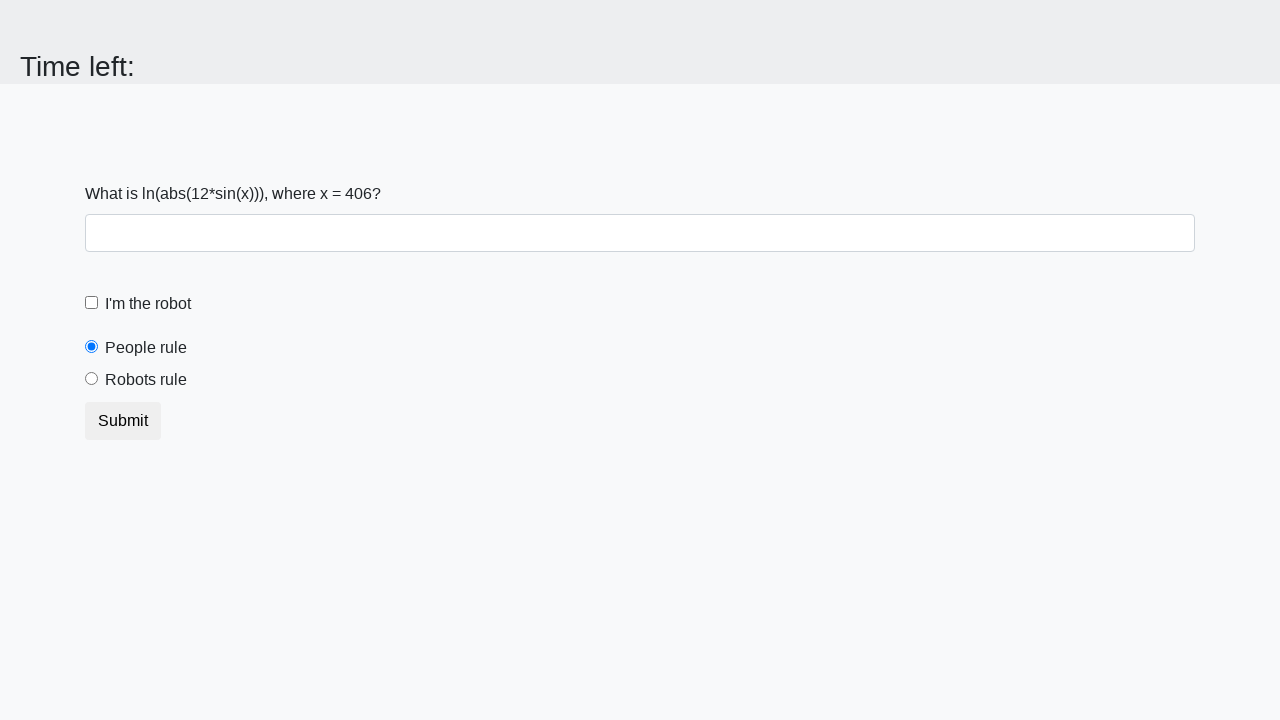

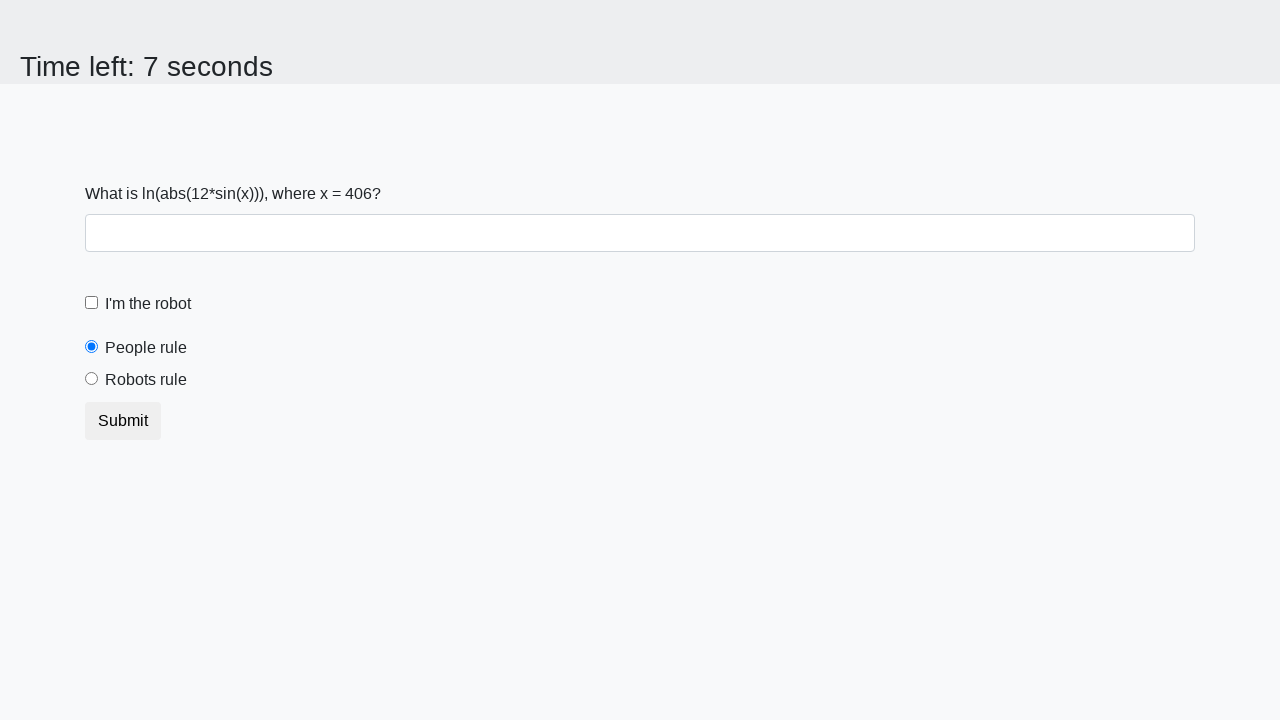